Tests displaying all items by navigating through filters and clicking All

Starting URL: https://demo.playwright.dev/todomvc

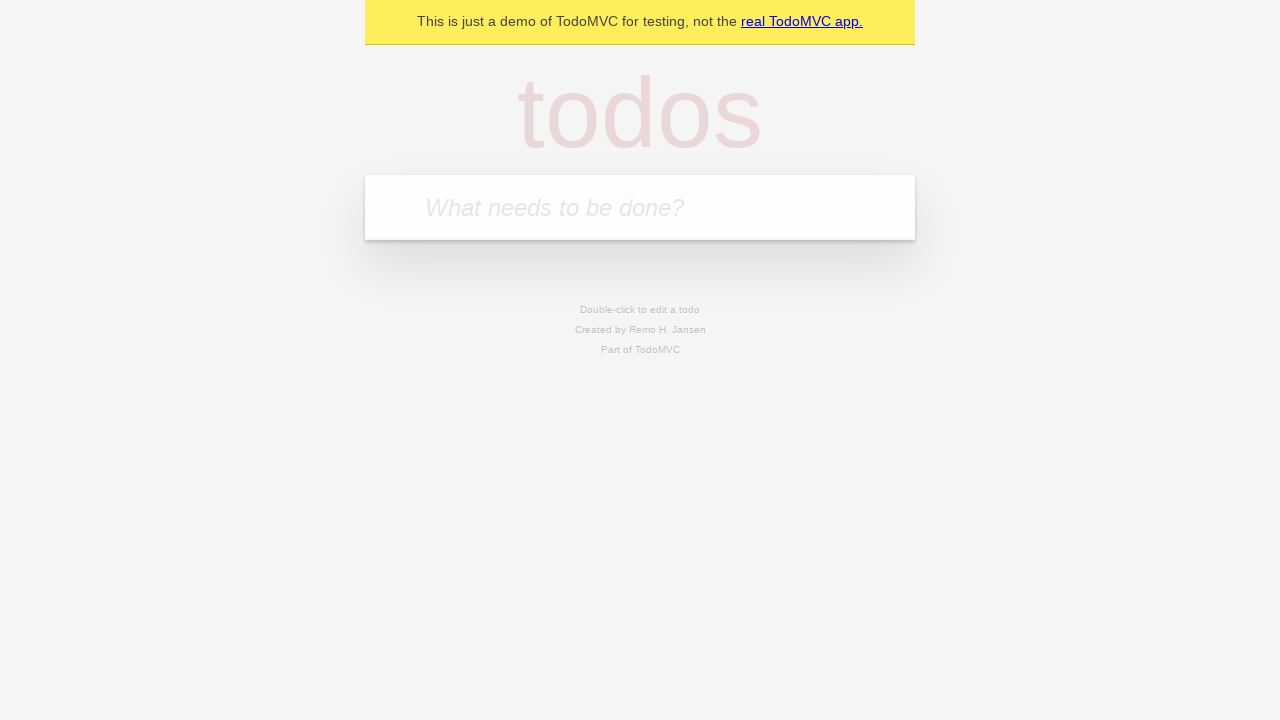

Filled new todo field with 'watch monty python' on internal:attr=[placeholder="What needs to be done?"i]
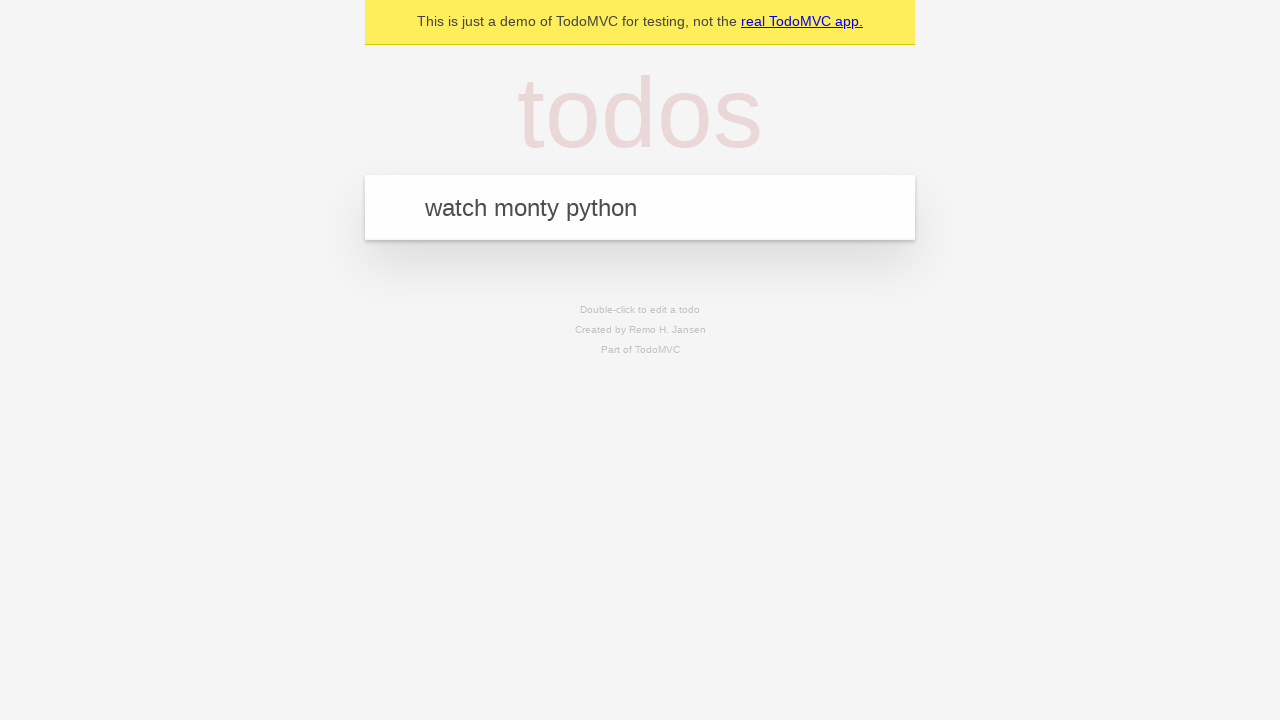

Pressed Enter to create todo 'watch monty python' on internal:attr=[placeholder="What needs to be done?"i]
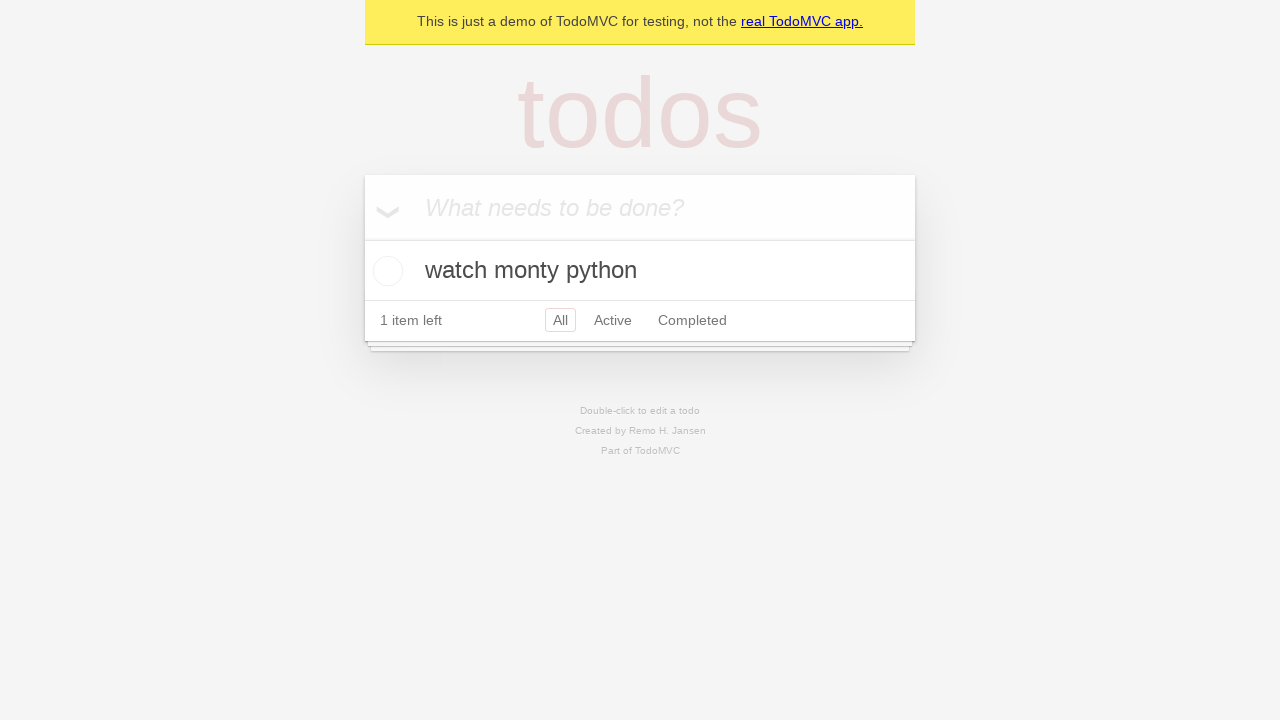

Filled new todo field with 'feed the cat' on internal:attr=[placeholder="What needs to be done?"i]
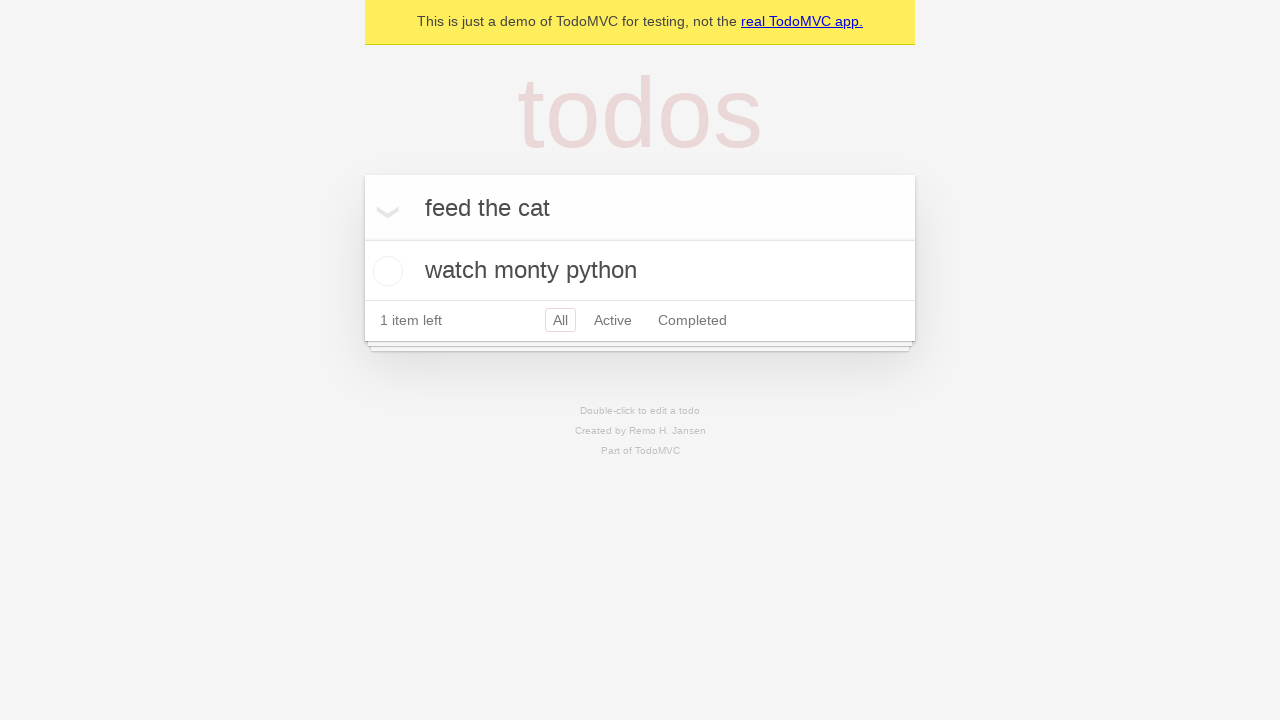

Pressed Enter to create todo 'feed the cat' on internal:attr=[placeholder="What needs to be done?"i]
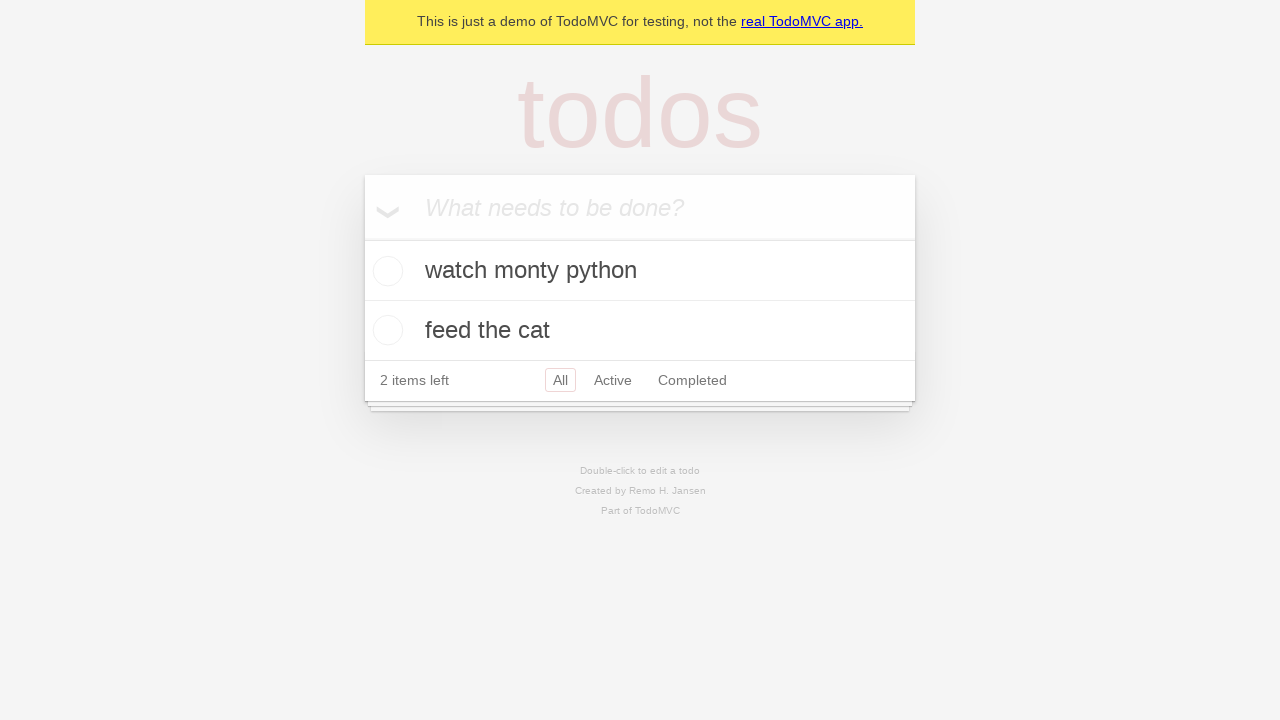

Filled new todo field with 'book a doctors appointment' on internal:attr=[placeholder="What needs to be done?"i]
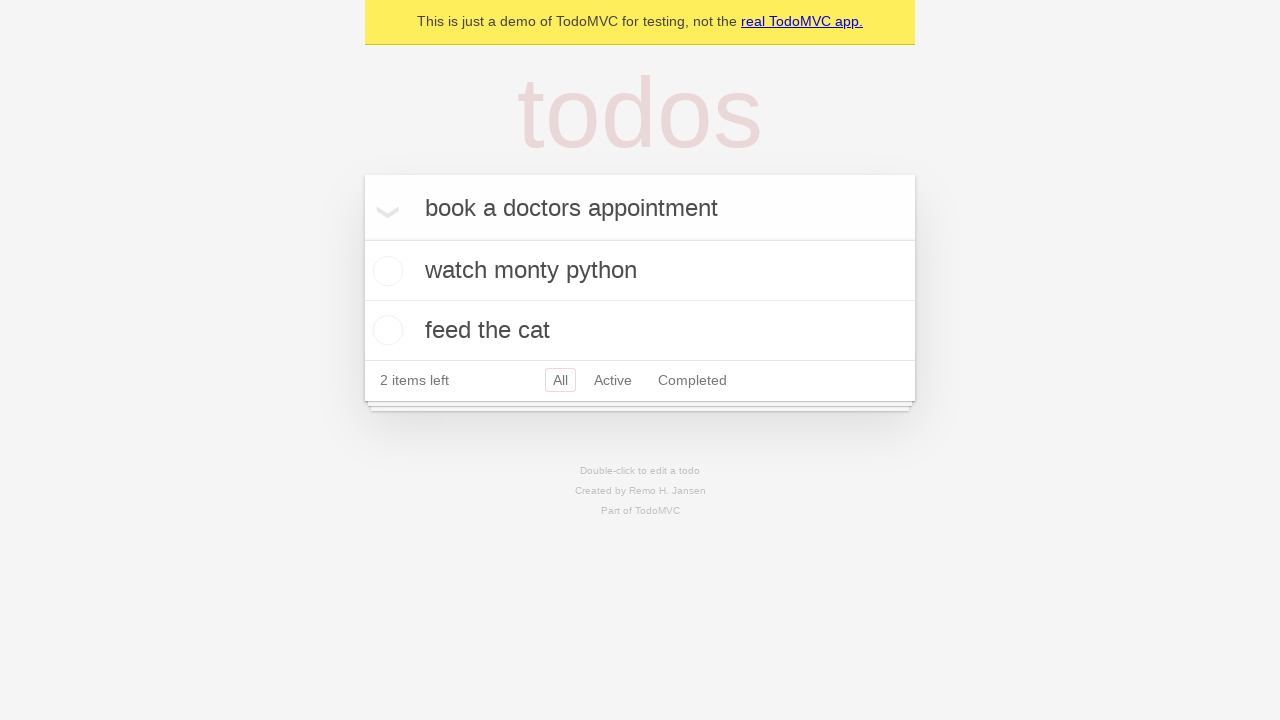

Pressed Enter to create todo 'book a doctors appointment' on internal:attr=[placeholder="What needs to be done?"i]
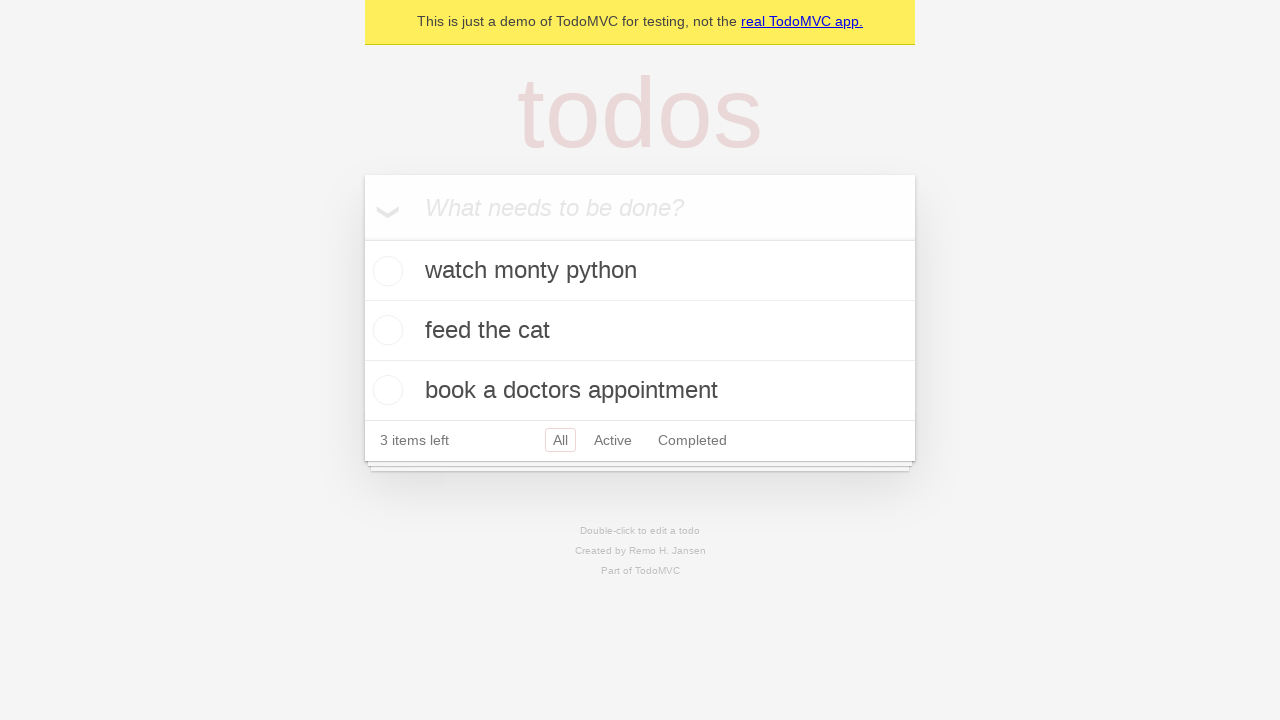

Checked the second todo item to mark it as completed at (385, 330) on internal:testid=[data-testid="todo-item"s] >> nth=1 >> internal:role=checkbox
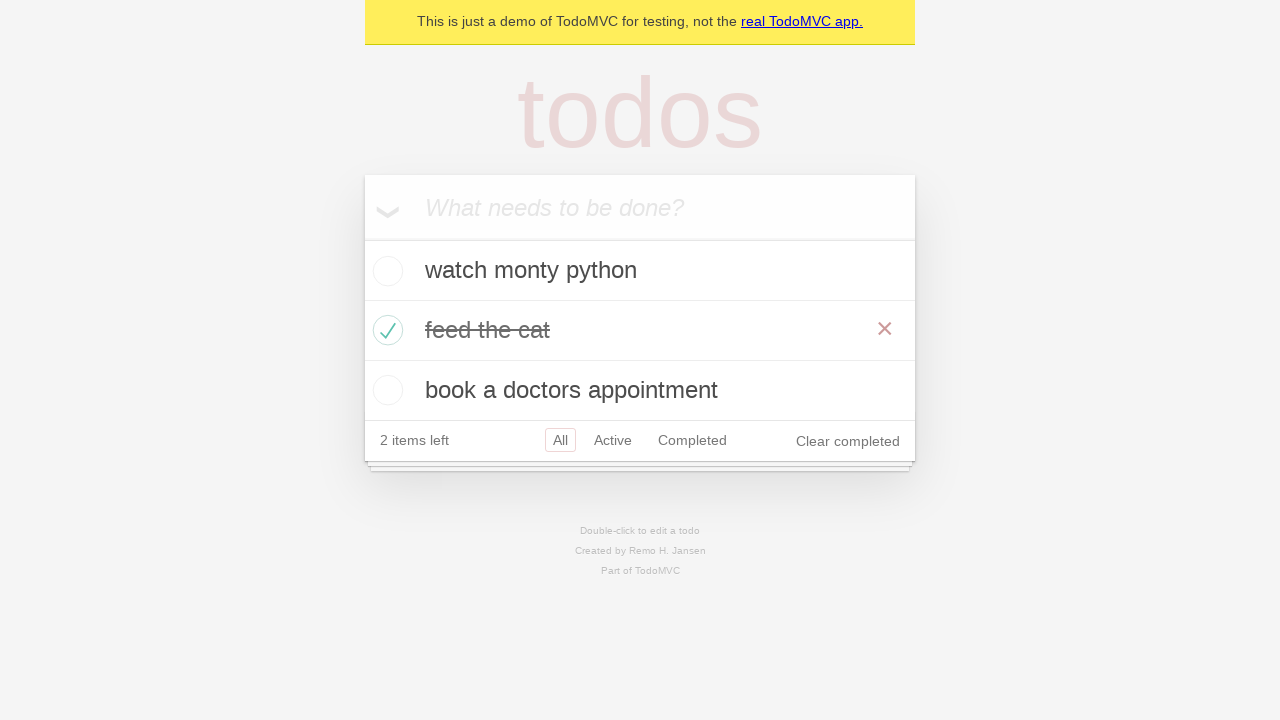

Clicked Active filter to display active items only at (613, 440) on internal:role=link[name="Active"i]
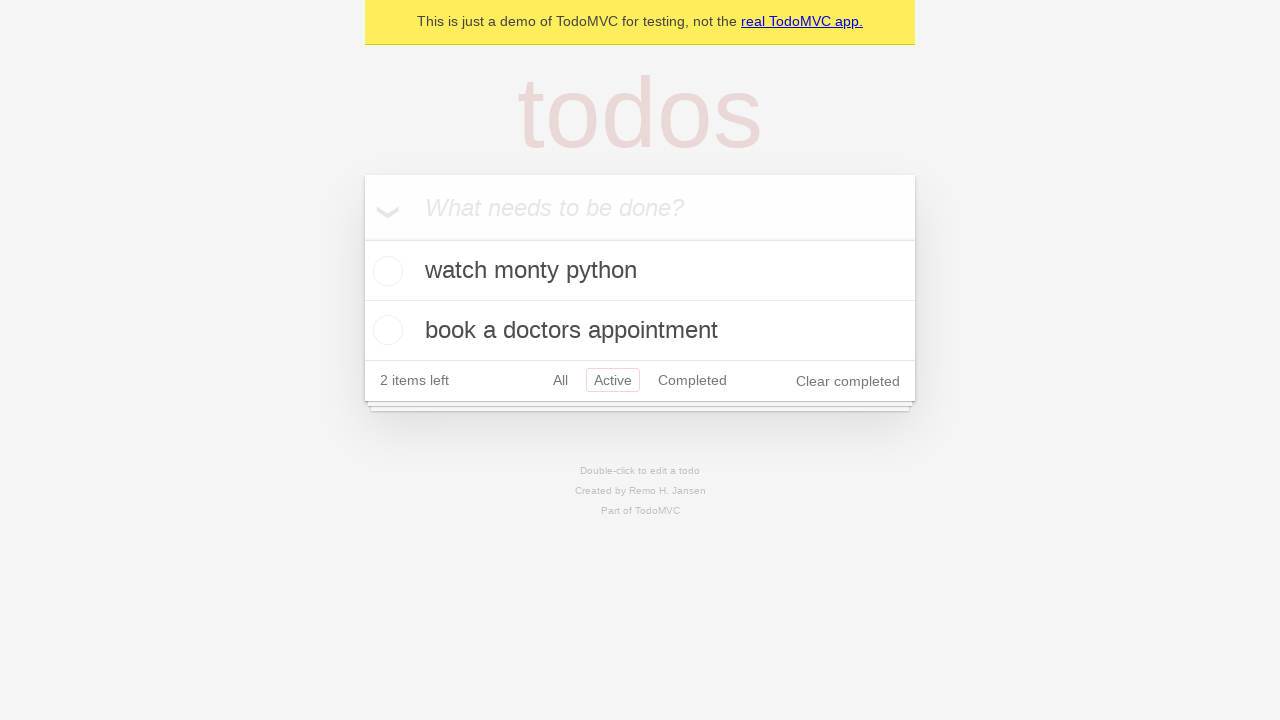

Clicked Completed filter to display completed items only at (692, 380) on internal:role=link[name="Completed"i]
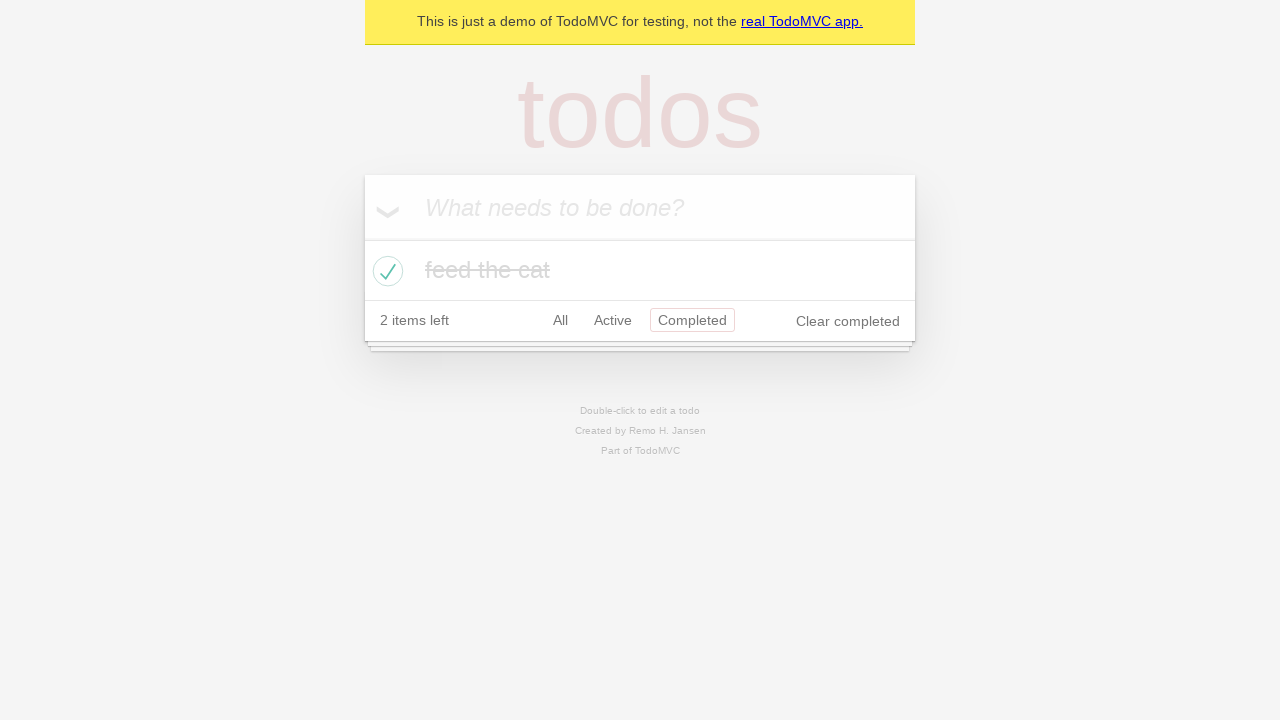

Clicked All filter to display all items at (560, 320) on internal:role=link[name="All"i]
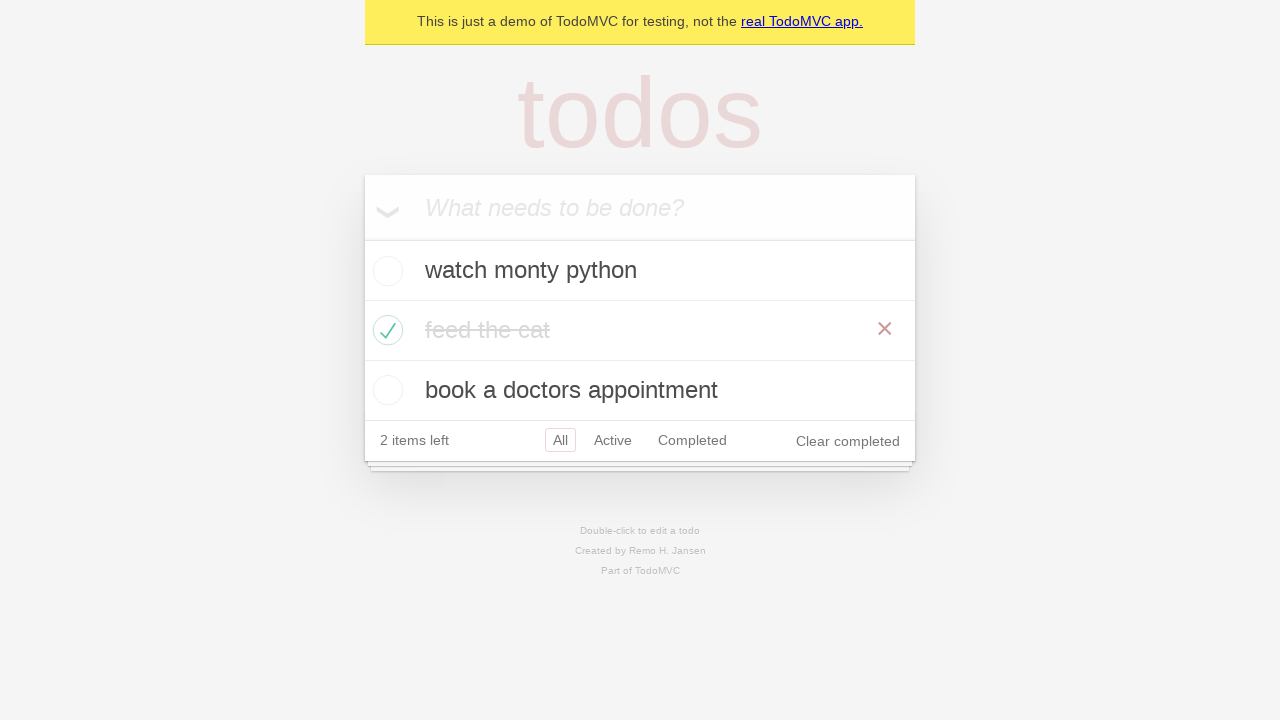

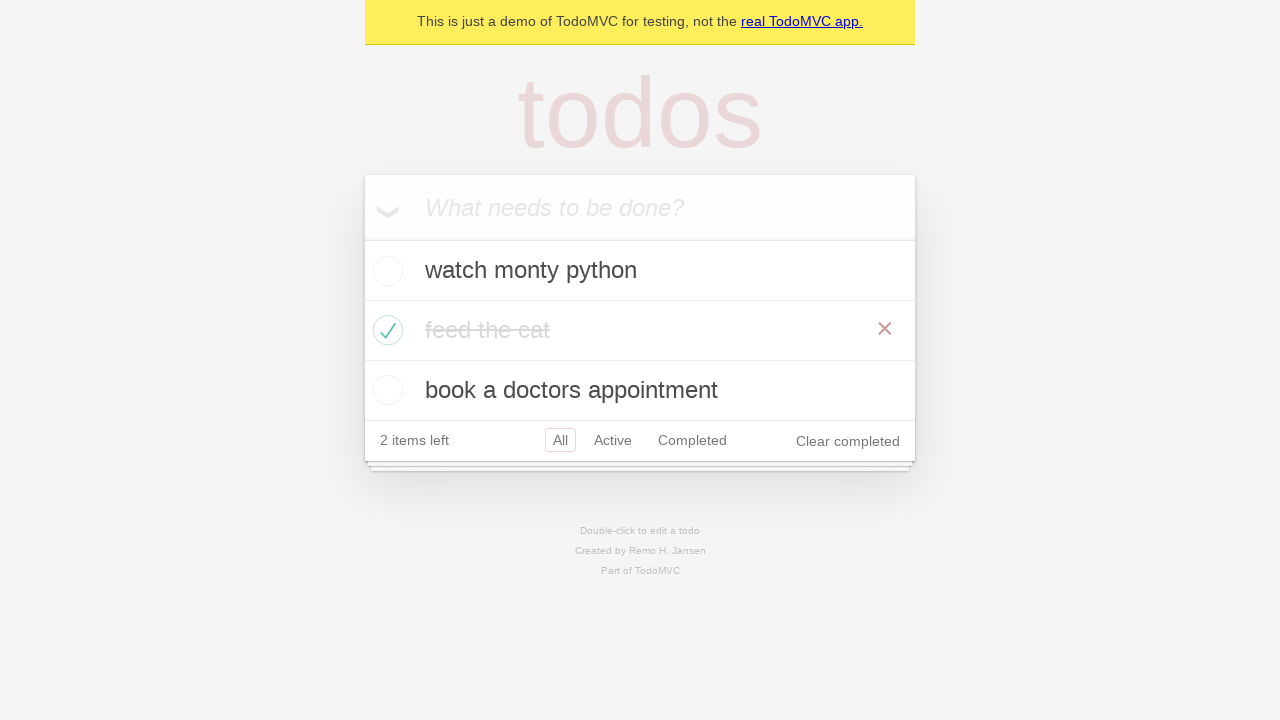